Tests Python.org search functionality by verifying the page title contains "Python", then searching for "pycon" and verifying results are found.

Starting URL: http://www.python.org

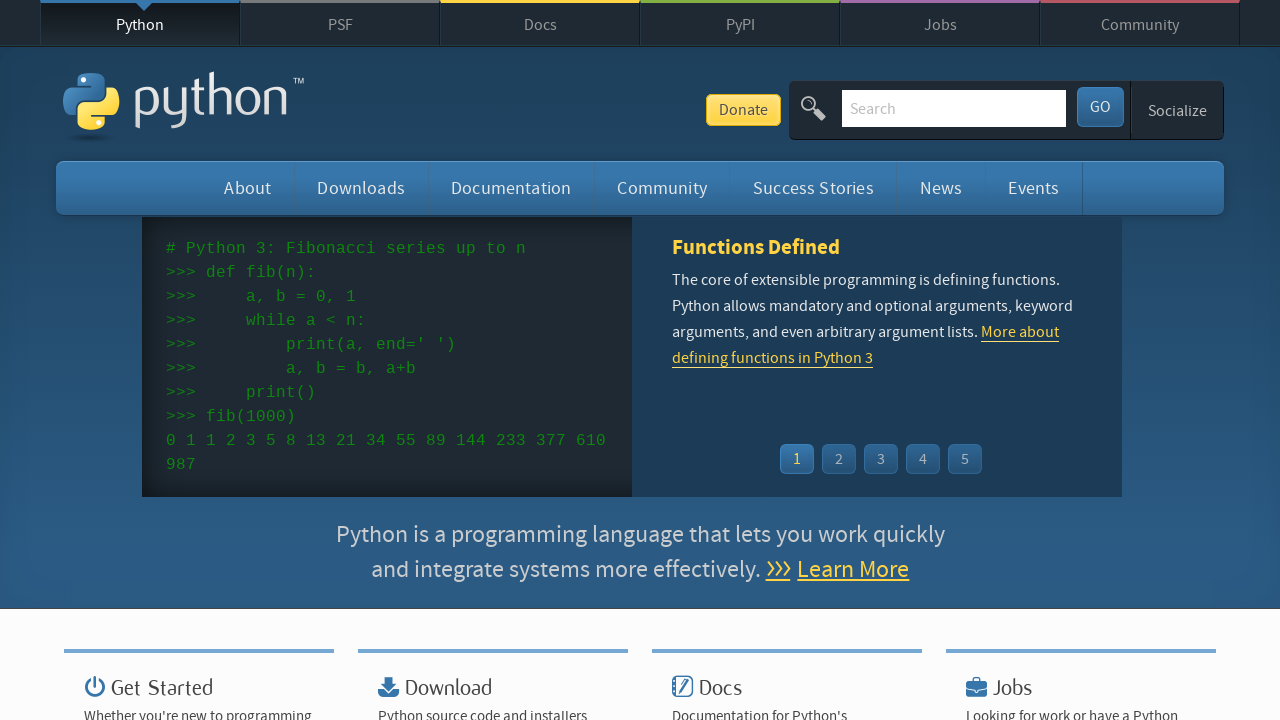

Verified page title contains 'Python'
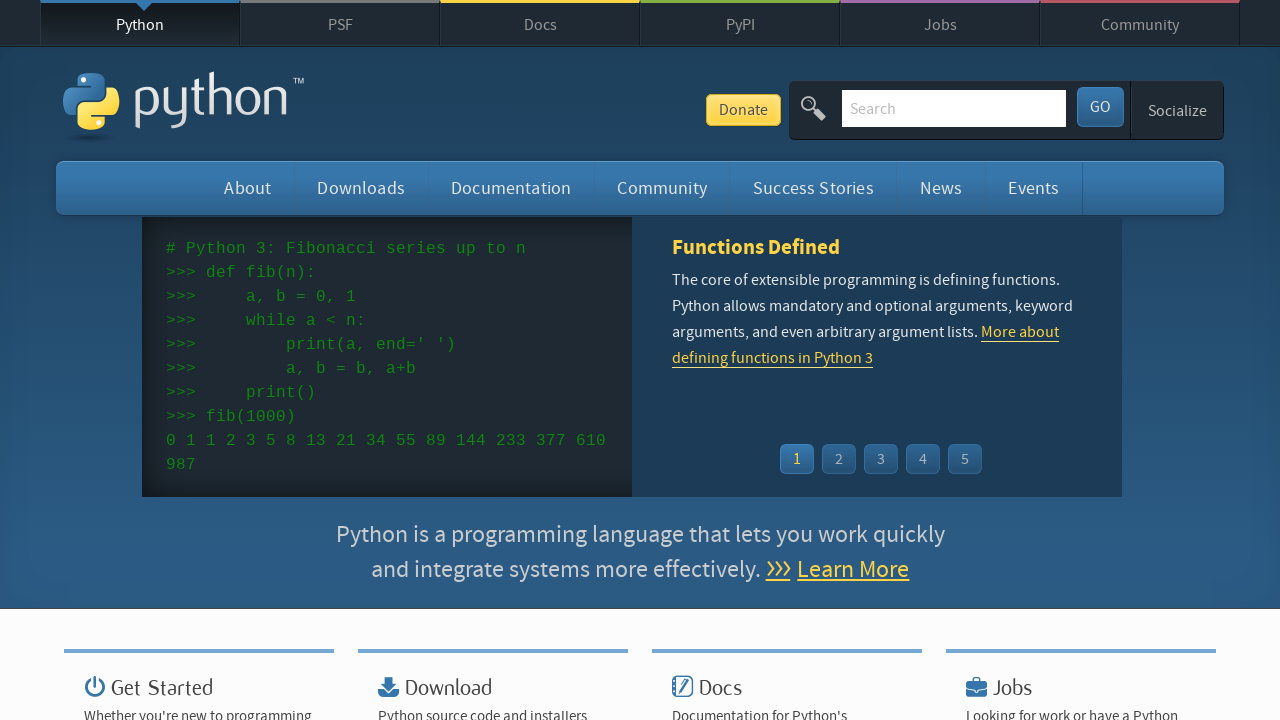

Cleared search input field on input[name='q']
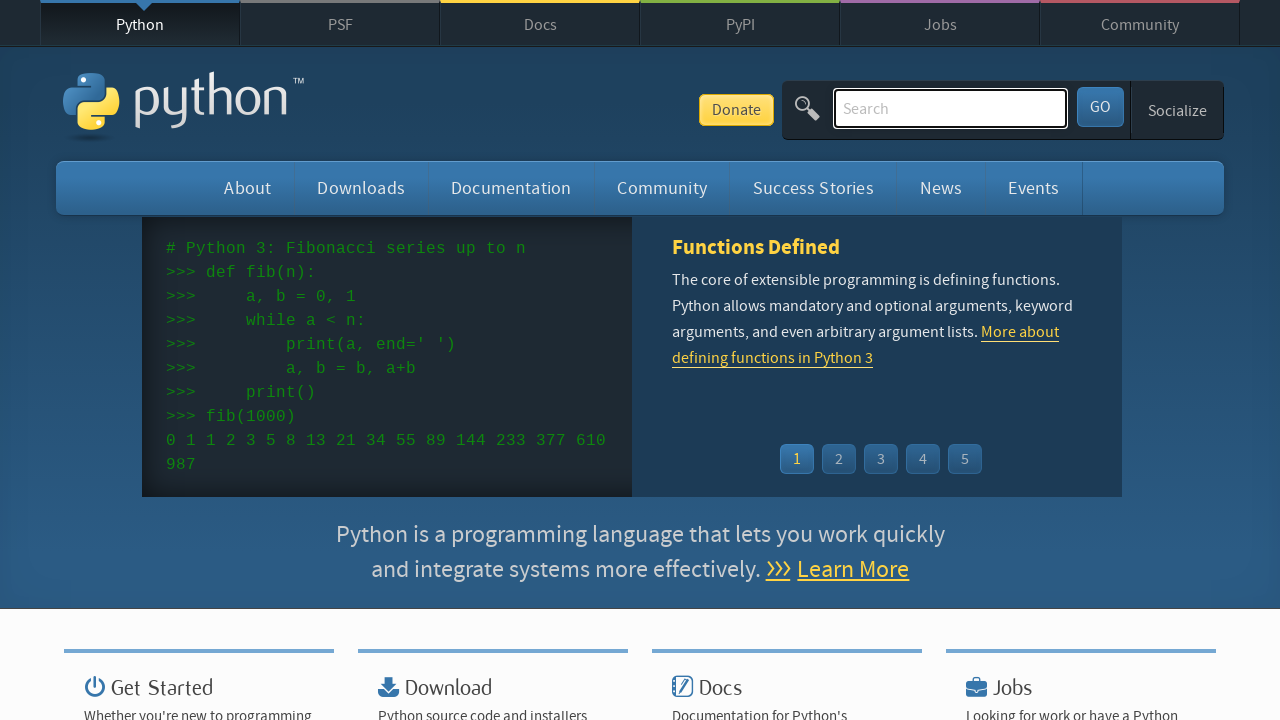

Filled search field with 'pycon' on input[name='q']
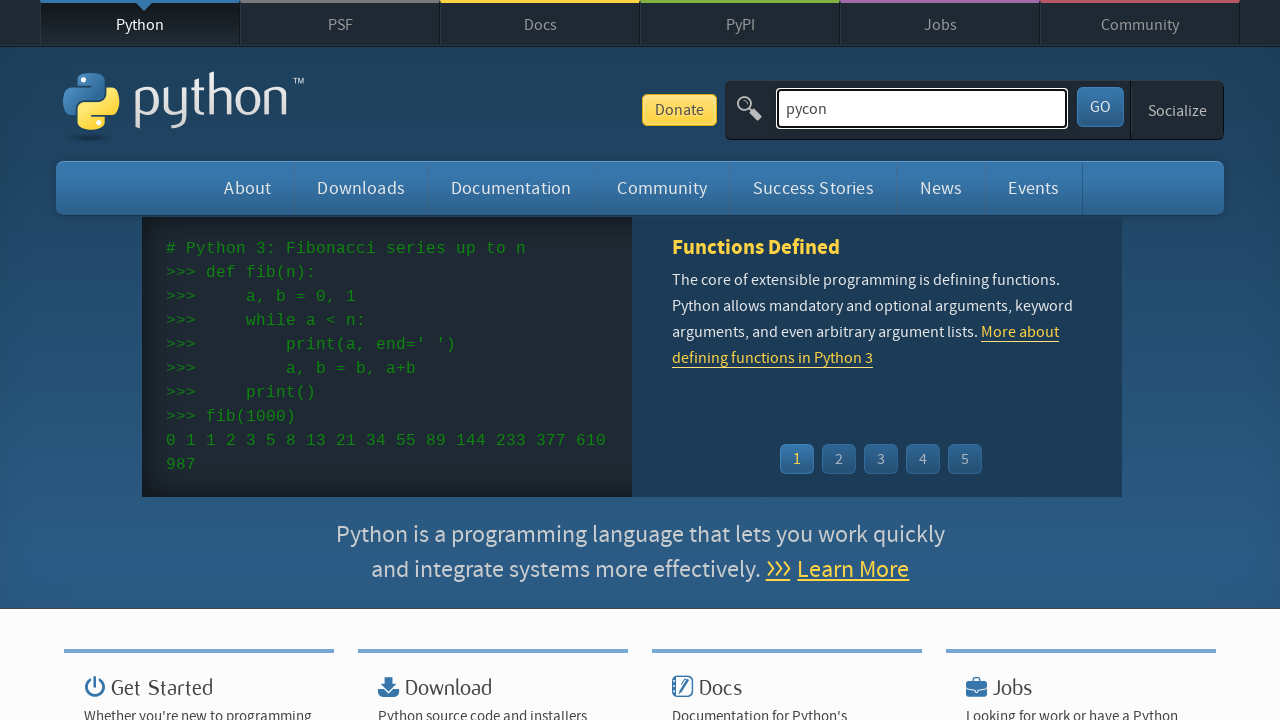

Pressed Enter to submit search query on input[name='q']
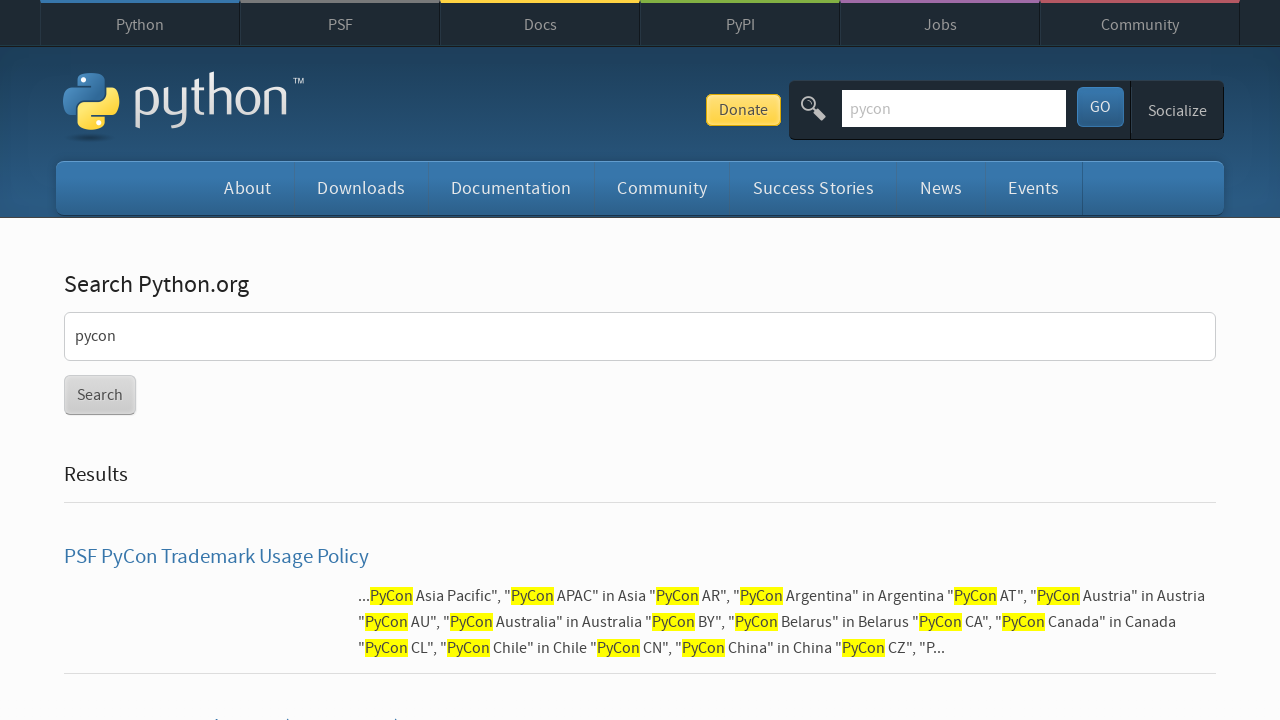

Waited for search results page to load
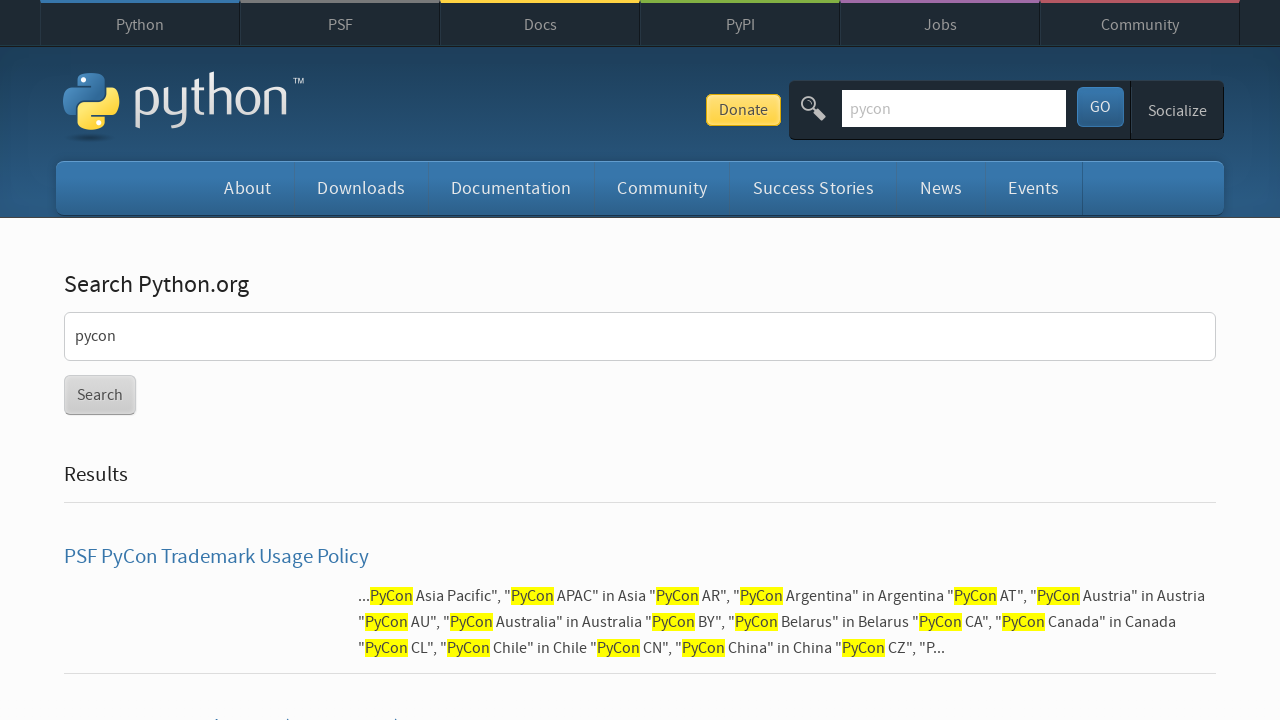

Verified search results were found for 'pycon'
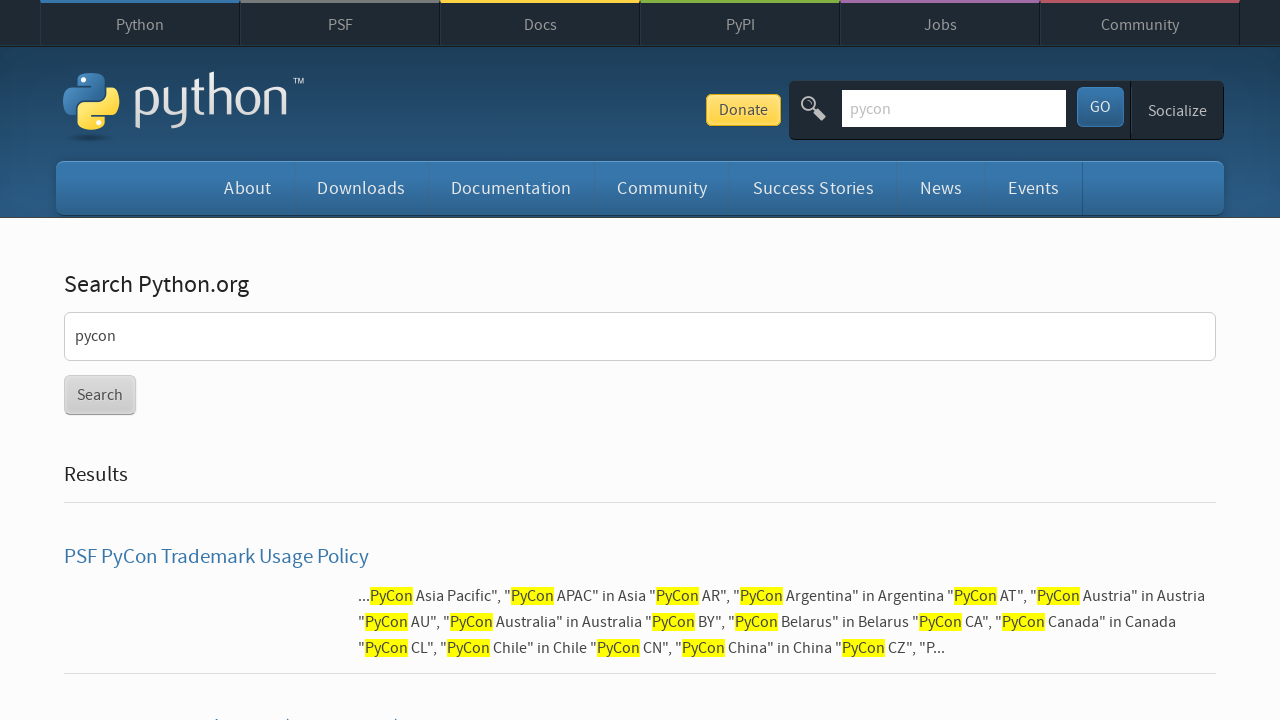

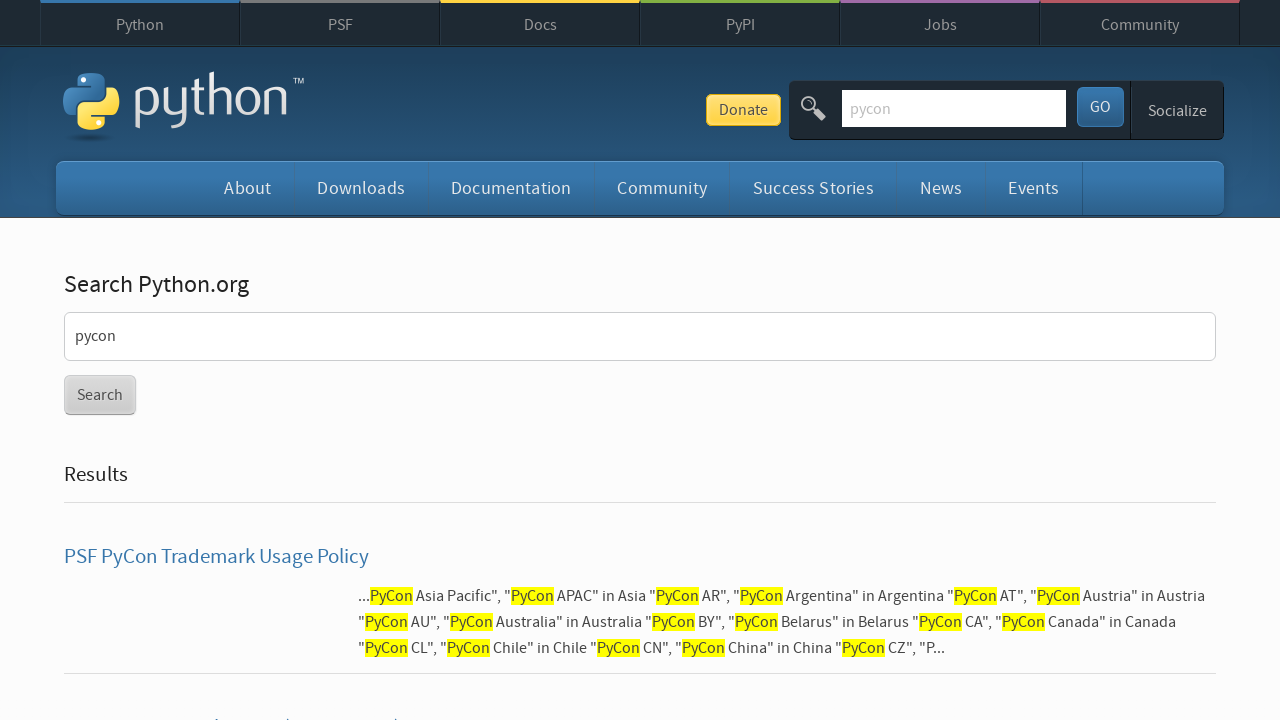